Tests e-commerce functionality by adding specific items to cart and applying a promo code

Starting URL: https://rahulshettyacademy.com/seleniumPractise/#/

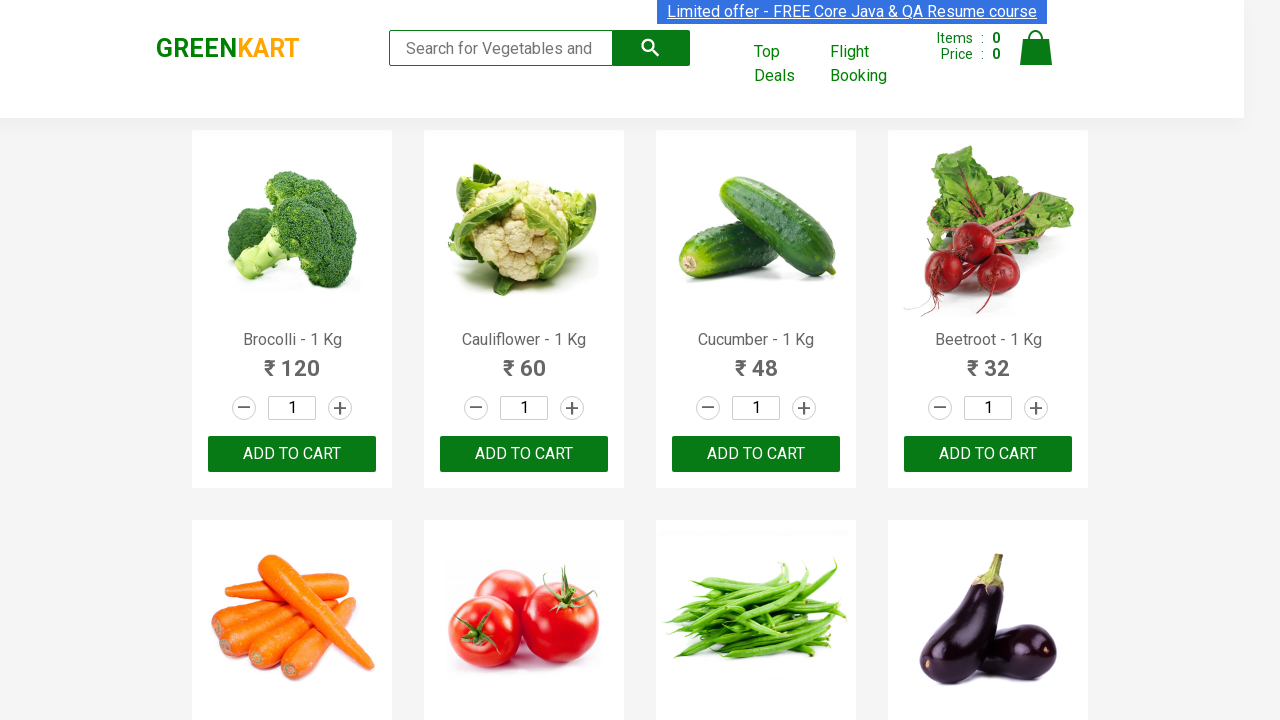

Retrieved all product names from page
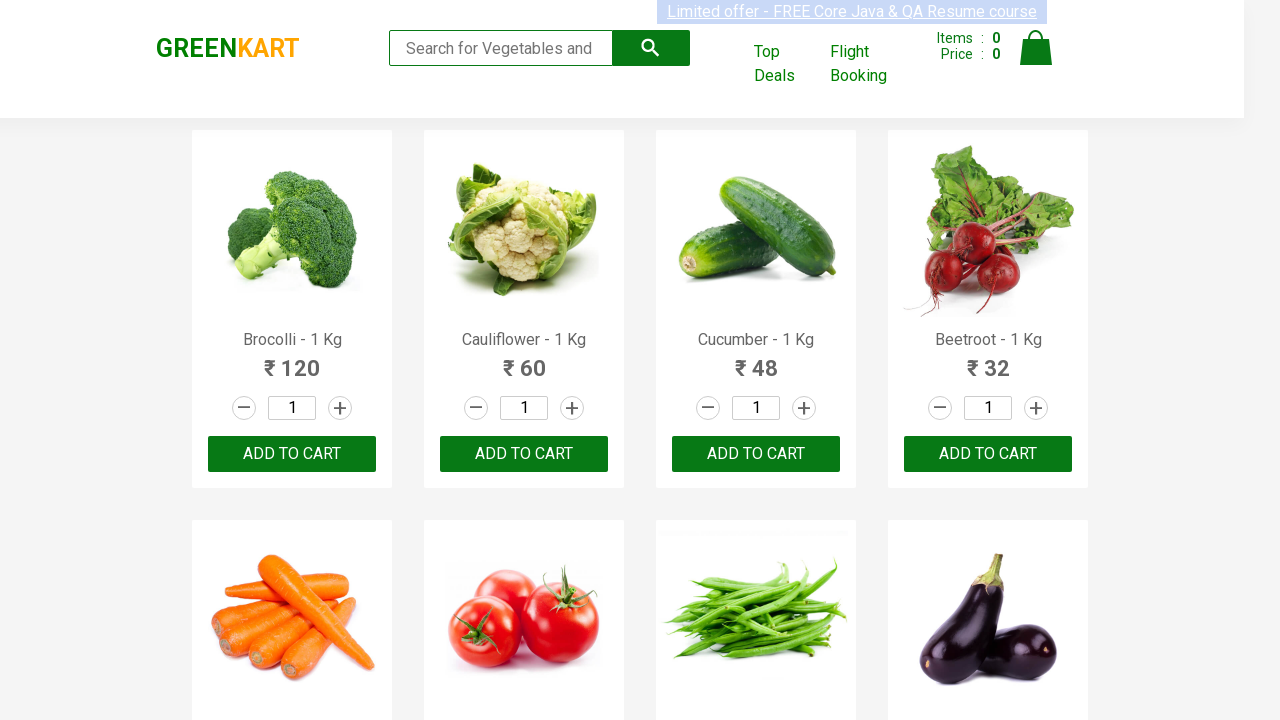

Added 'Brocolli' to cart at (292, 454) on div.product-action button >> nth=0
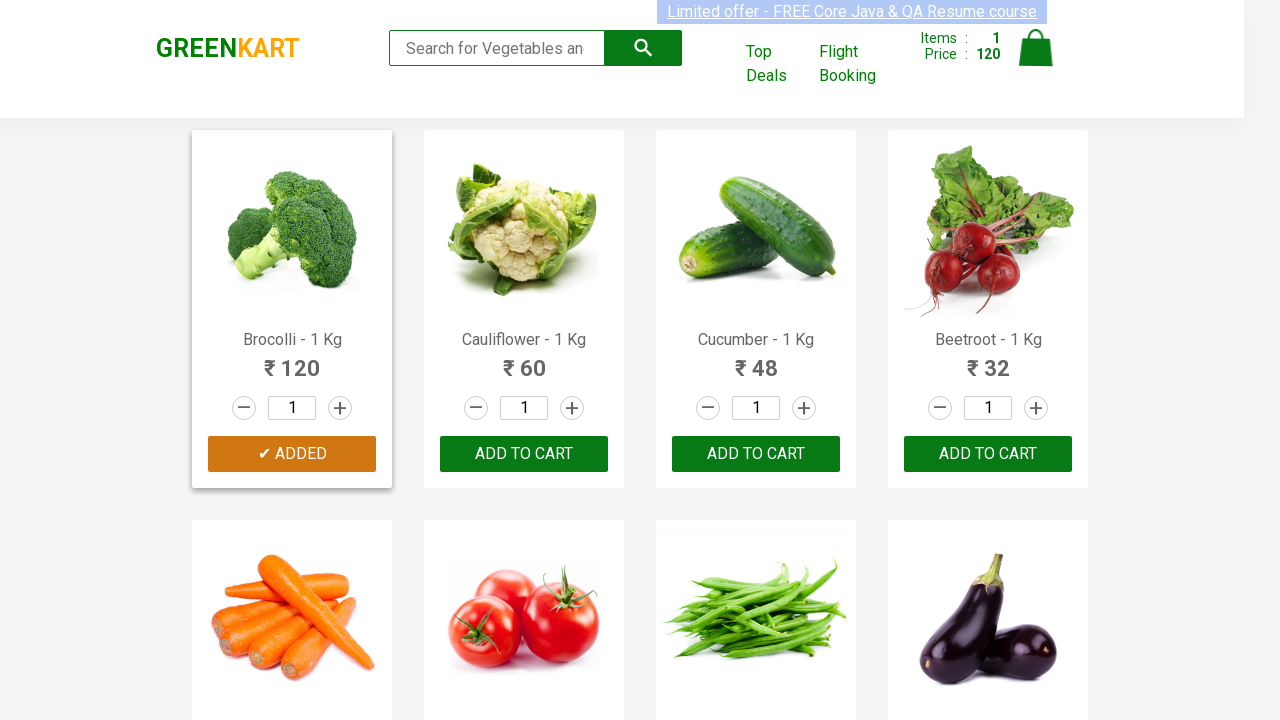

Added 'Cucumber' to cart at (756, 454) on div.product-action button >> nth=2
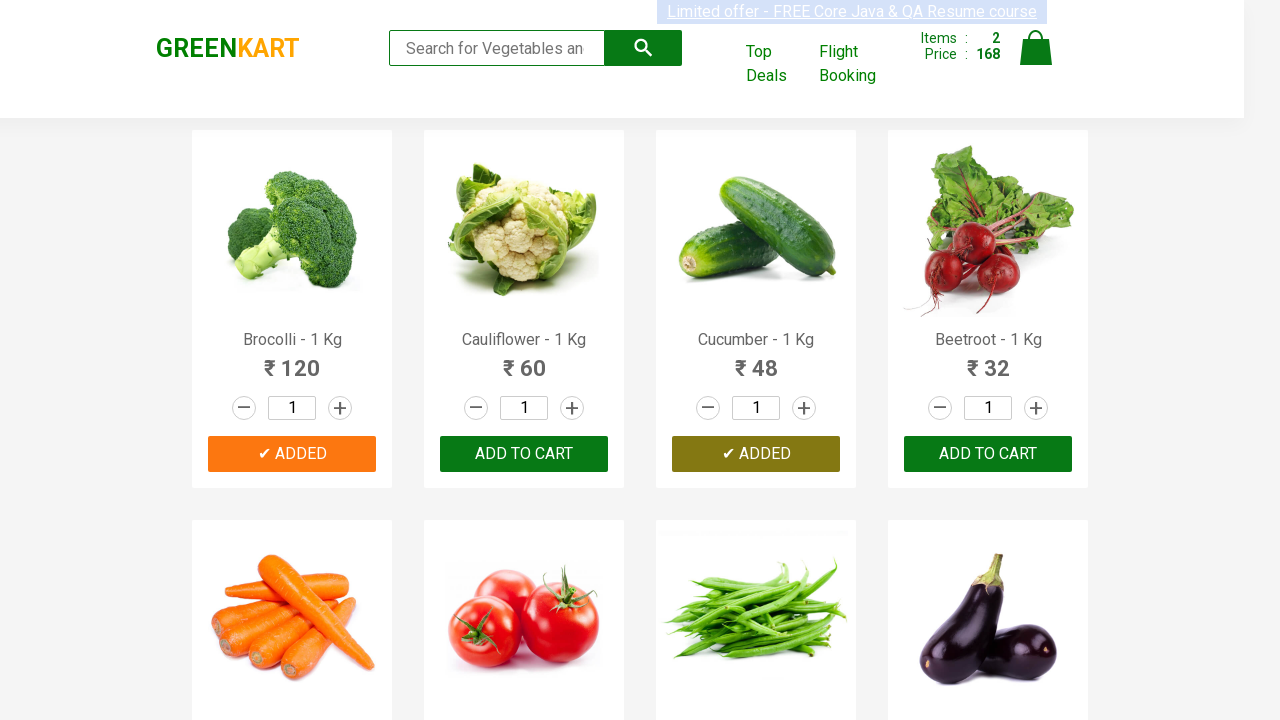

Clicked cart icon to view shopping cart at (1036, 59) on a.cart-icon
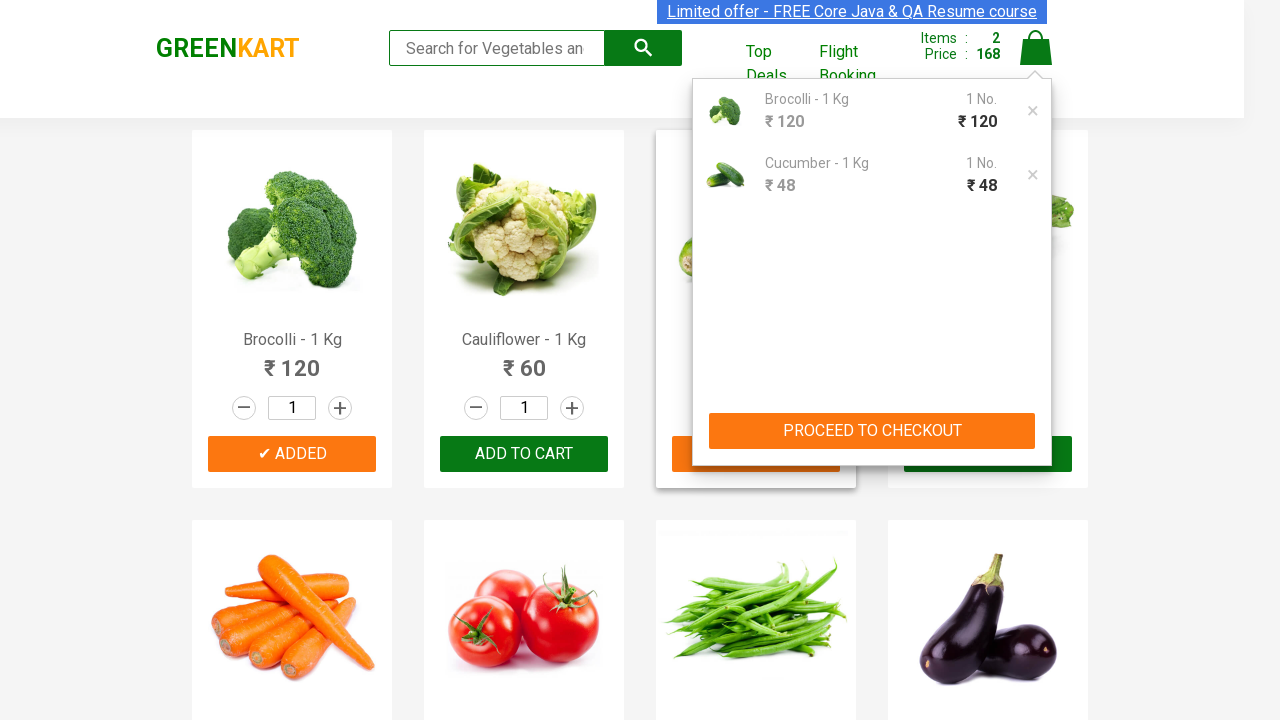

Clicked PROCEED TO CHECKOUT button at (872, 431) on div.action-block button[type='button']
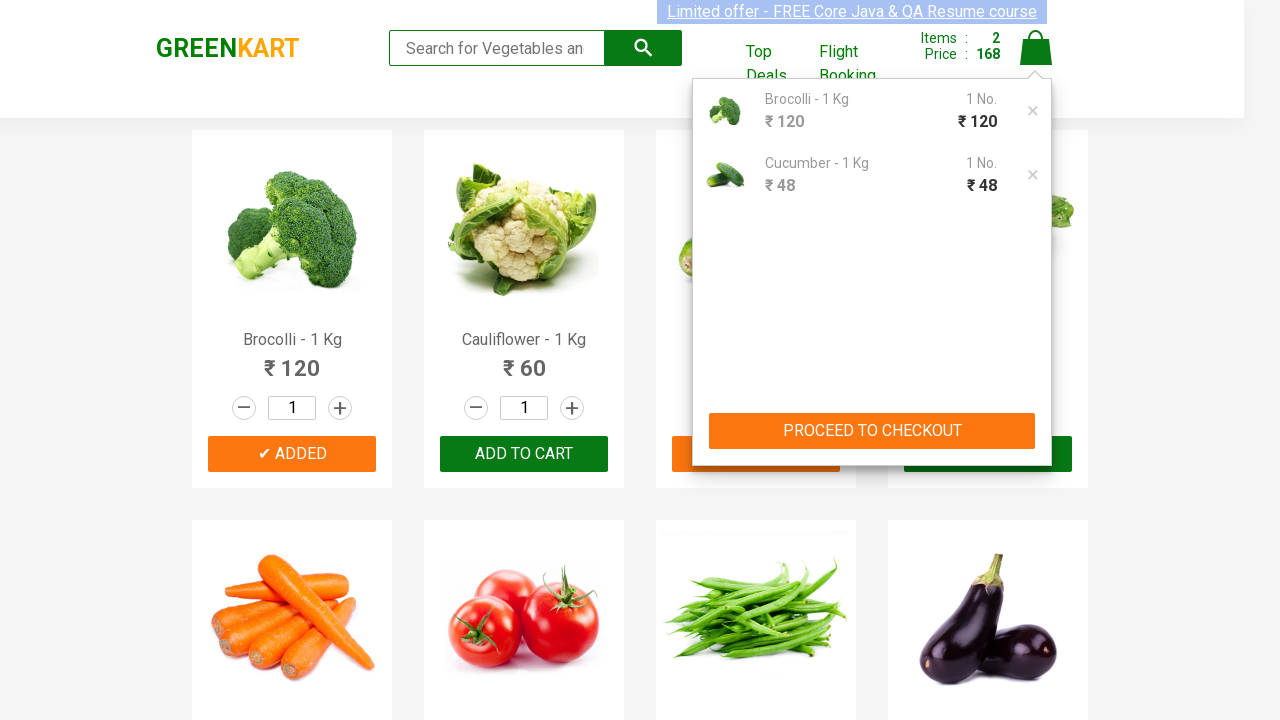

Promo code input field is visible
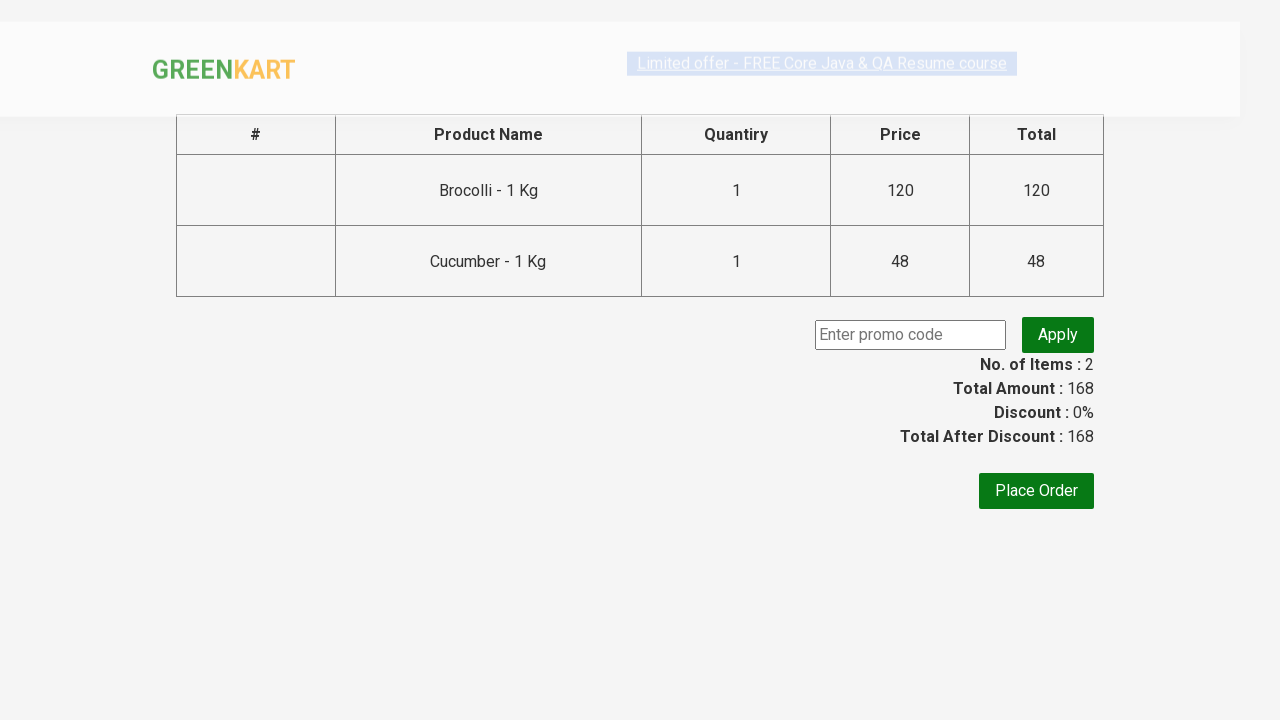

Entered promo code 'rahulshettyacademy' on input.promoCode
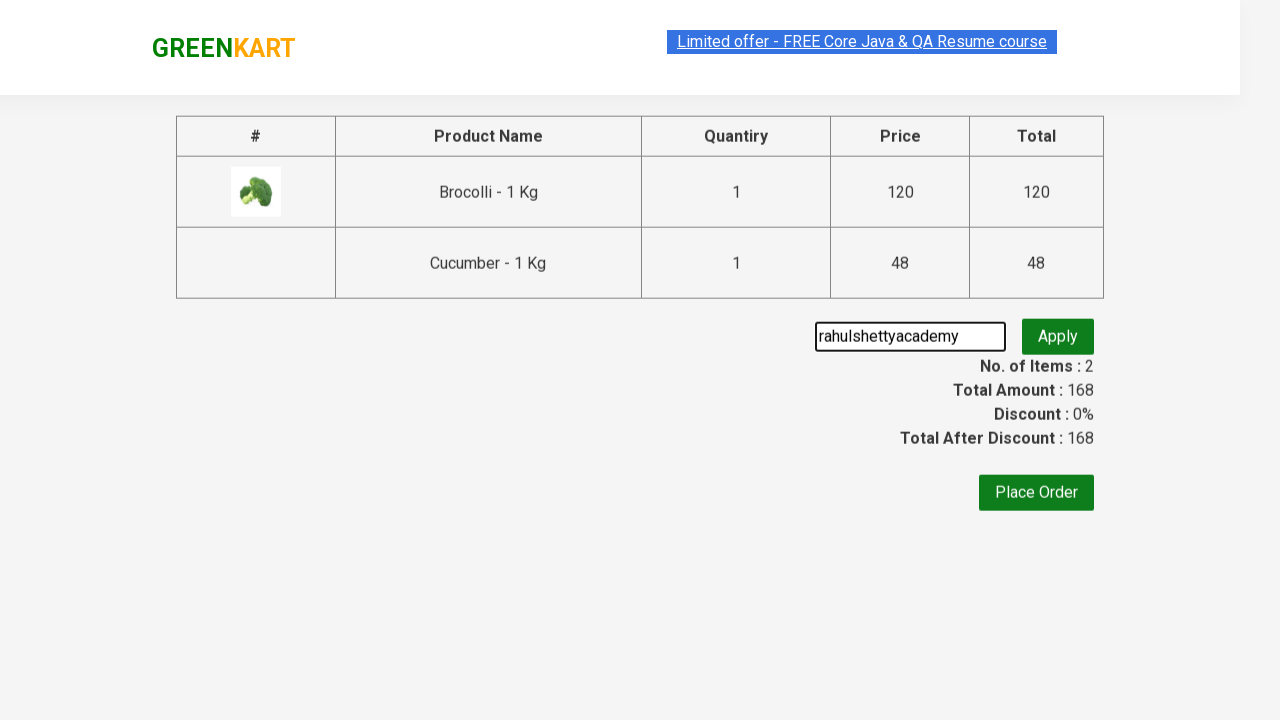

Clicked Apply button to apply promo code at (1058, 335) on .promoBtn
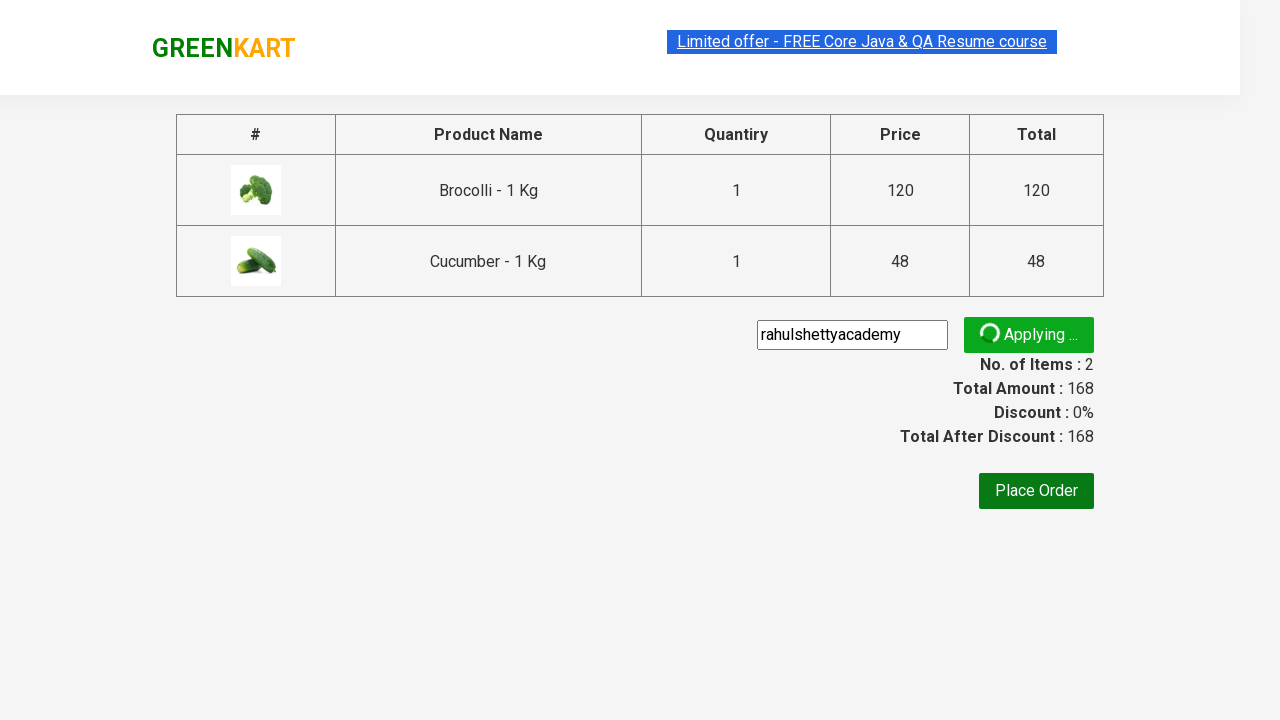

Promo code result message appeared
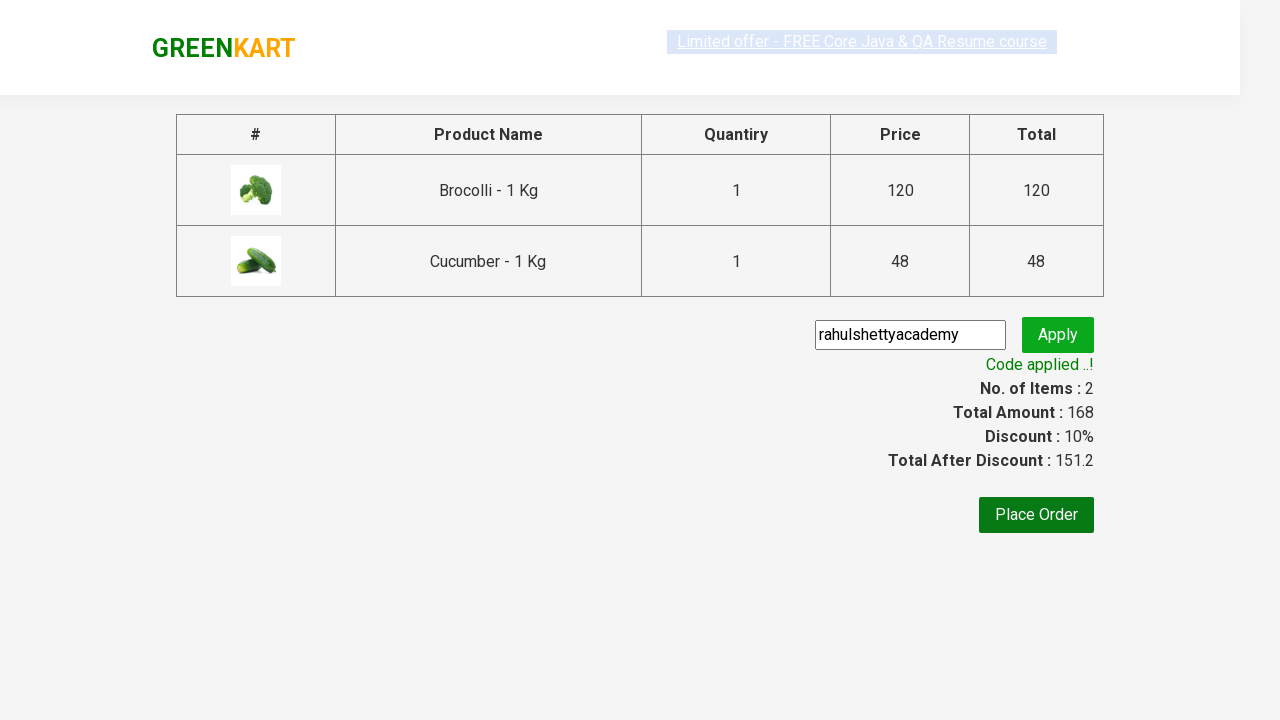

Retrieved promo message: Code applied ..!
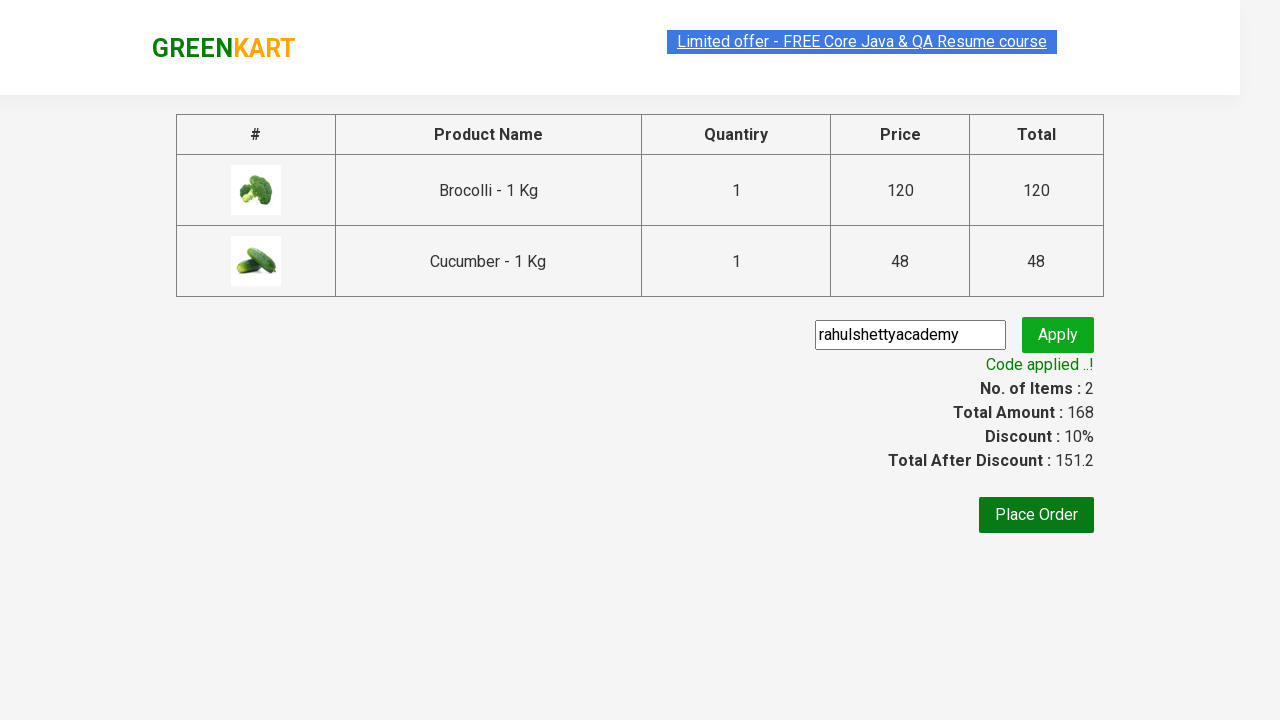

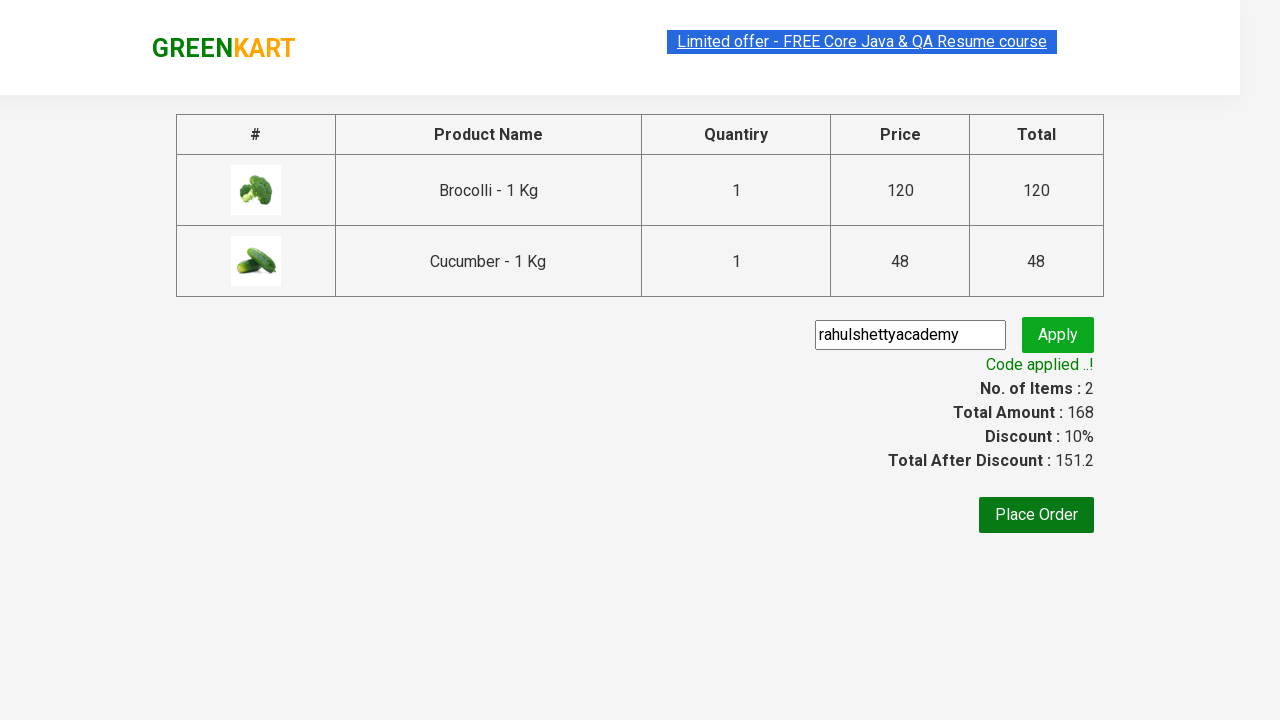